Sets the browser window size to specific dimensions

Starting URL: http://zero.webappsecurity.com

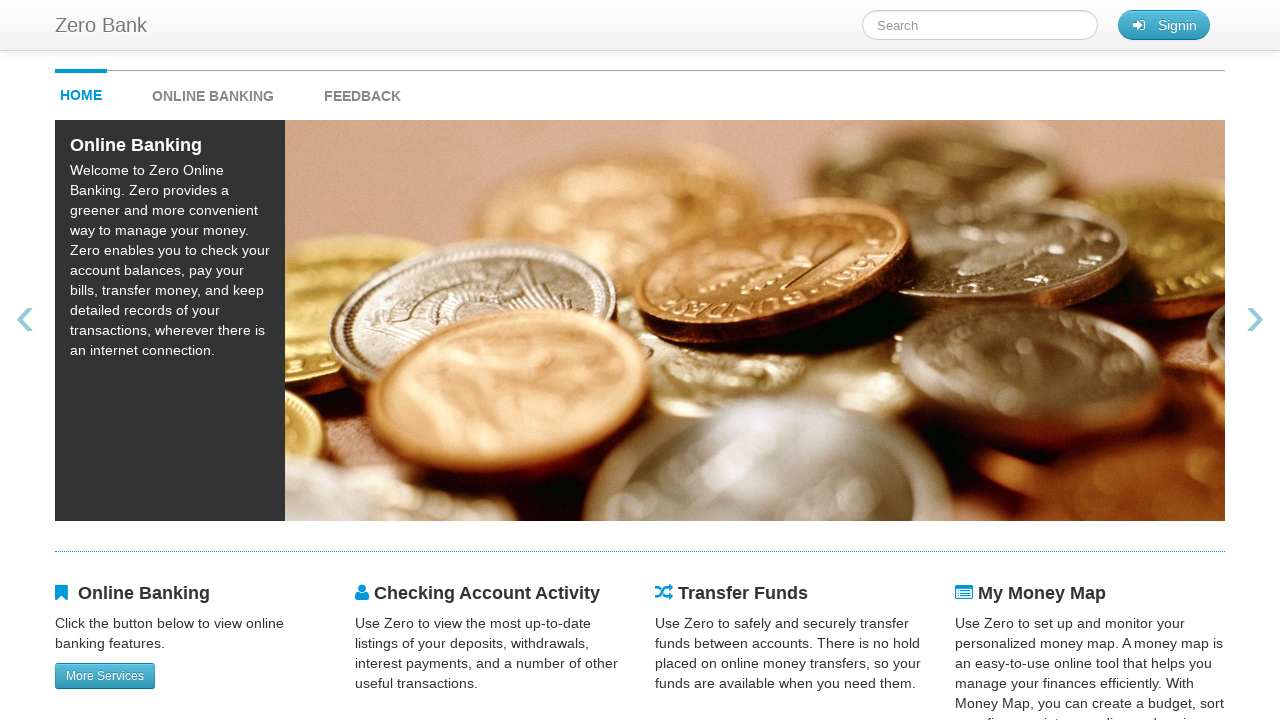

Navigated to http://zero.webappsecurity.com
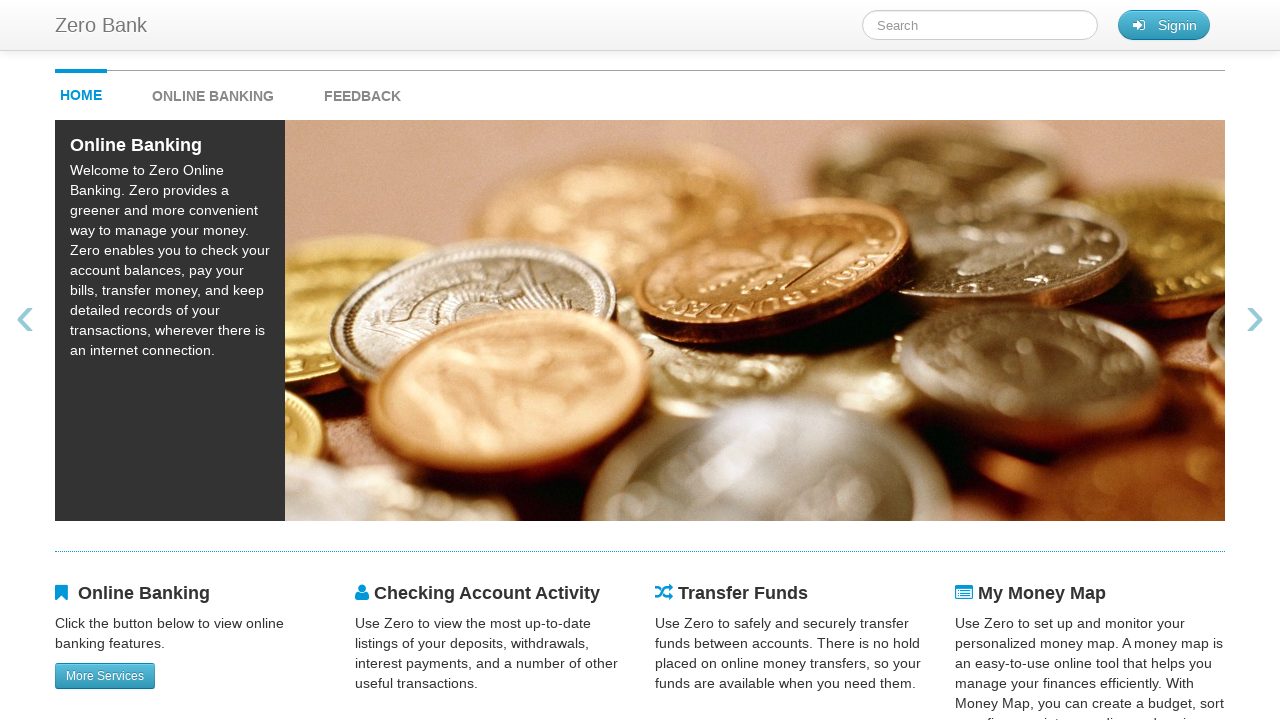

Set browser window size to 1600x768
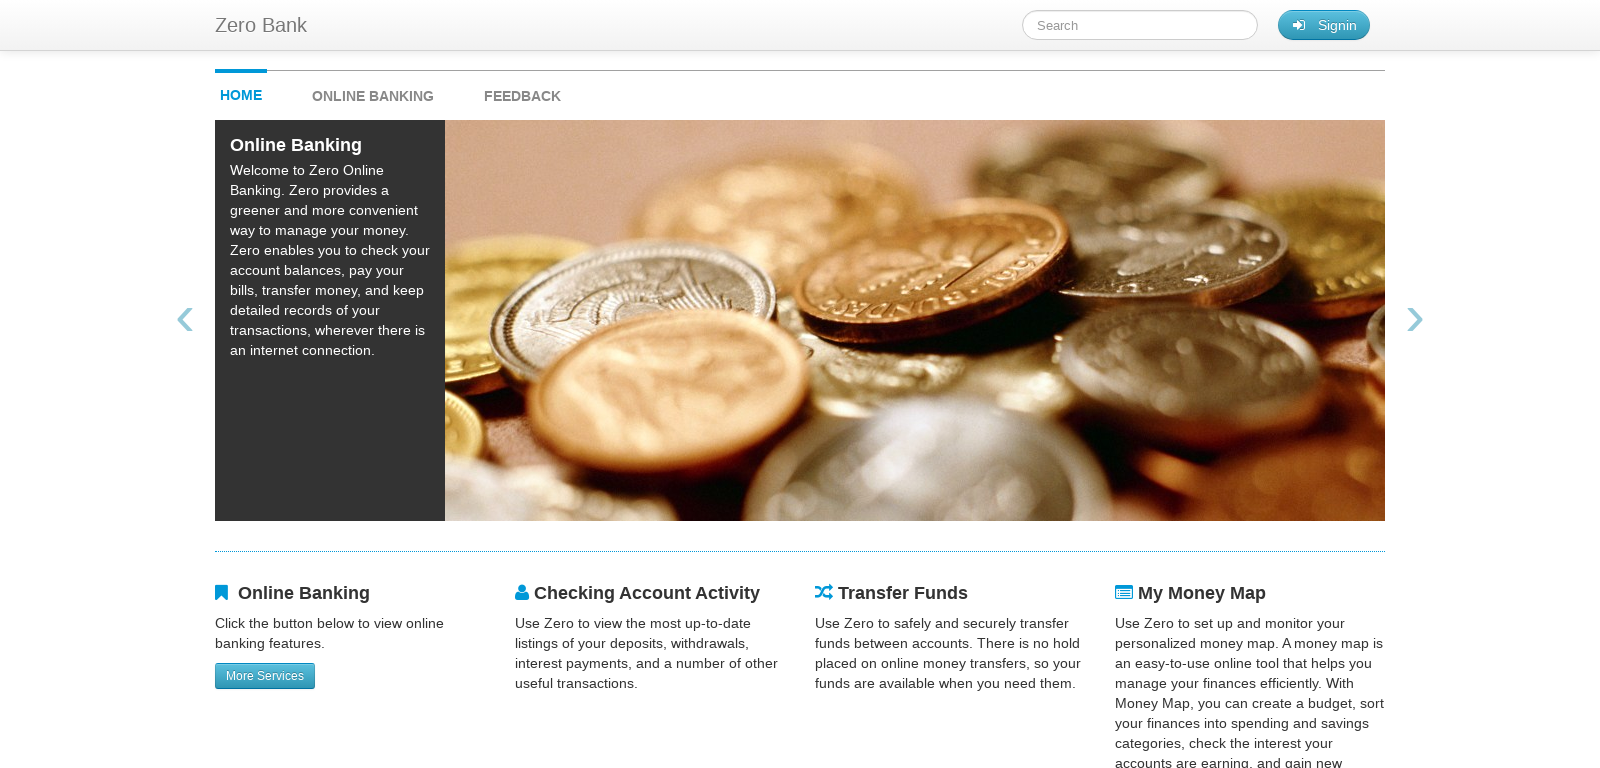

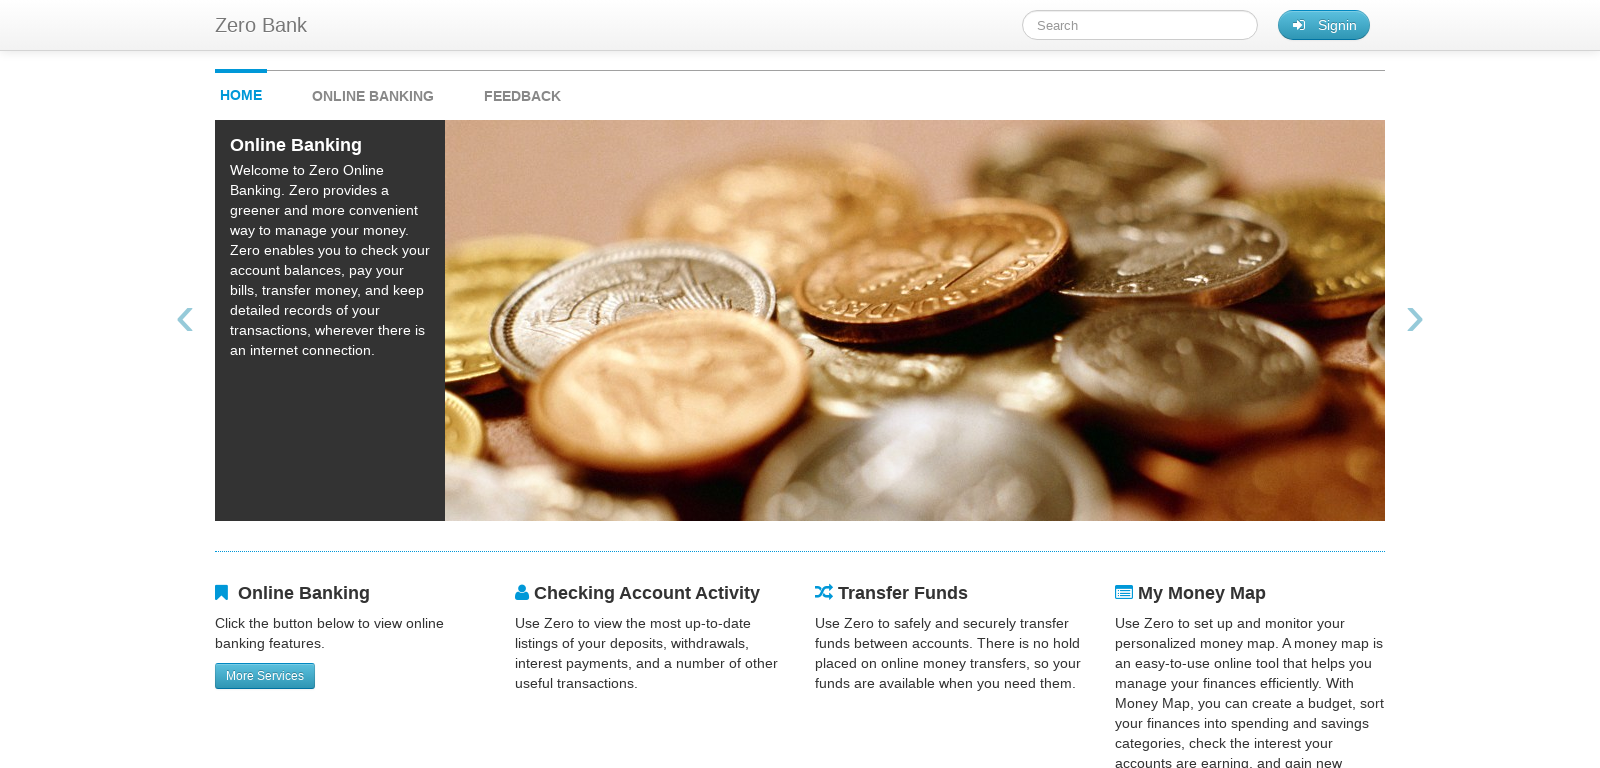